Tests registration form validation when confirm email doesn't match the original email

Starting URL: https://alada.vn/tai-khoan/dang-ky.html

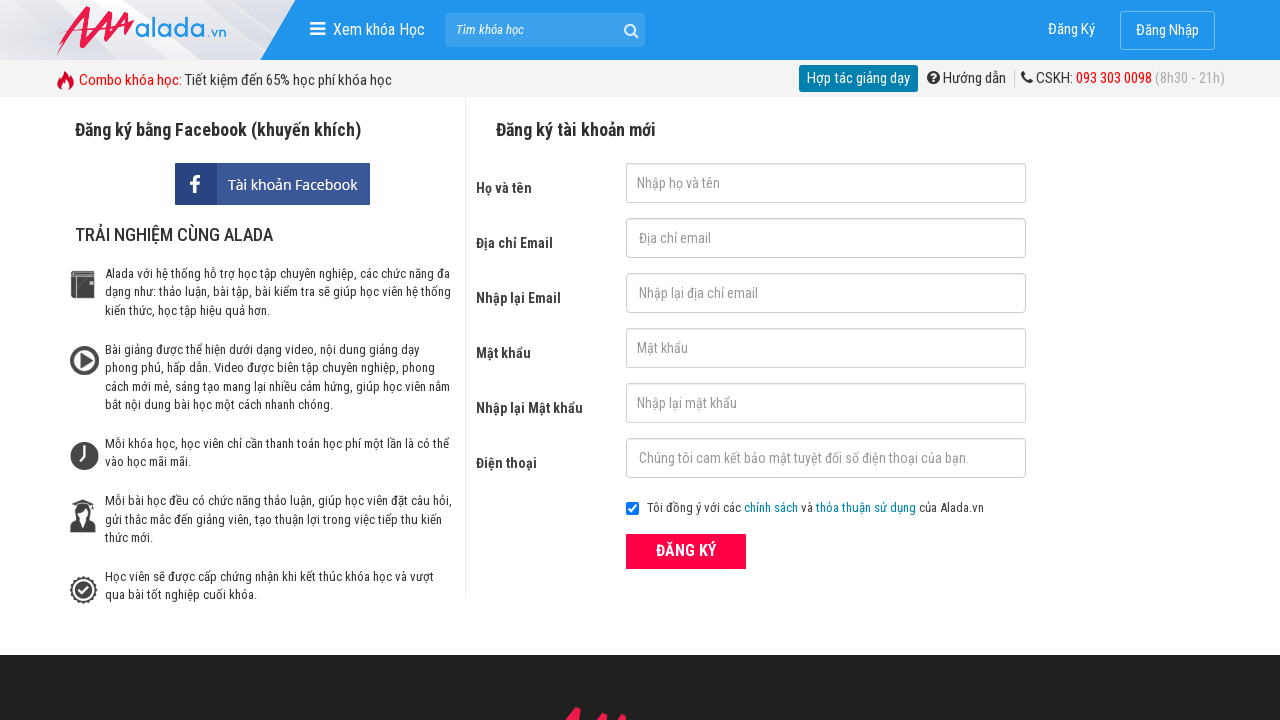

Filled first name field with 'Hong Nhung' on #txtFirstname
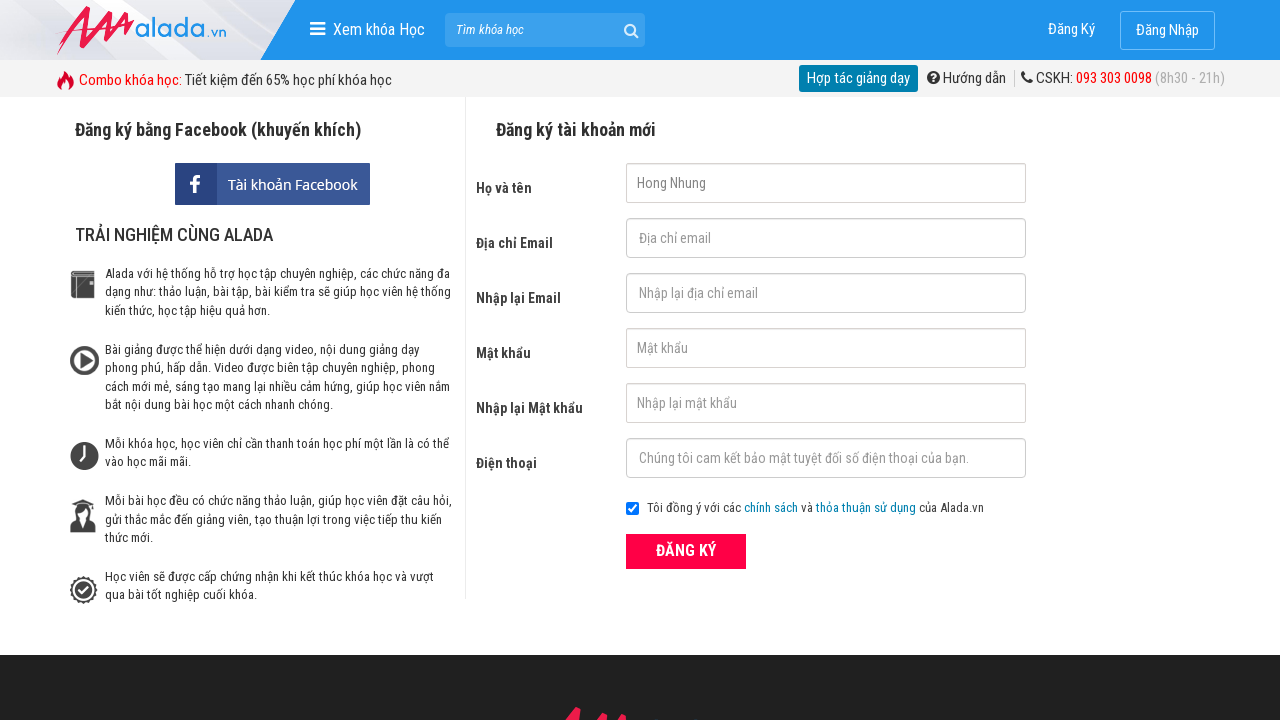

Filled email field with 'nguyennhung@gmail.com' on #txtEmail
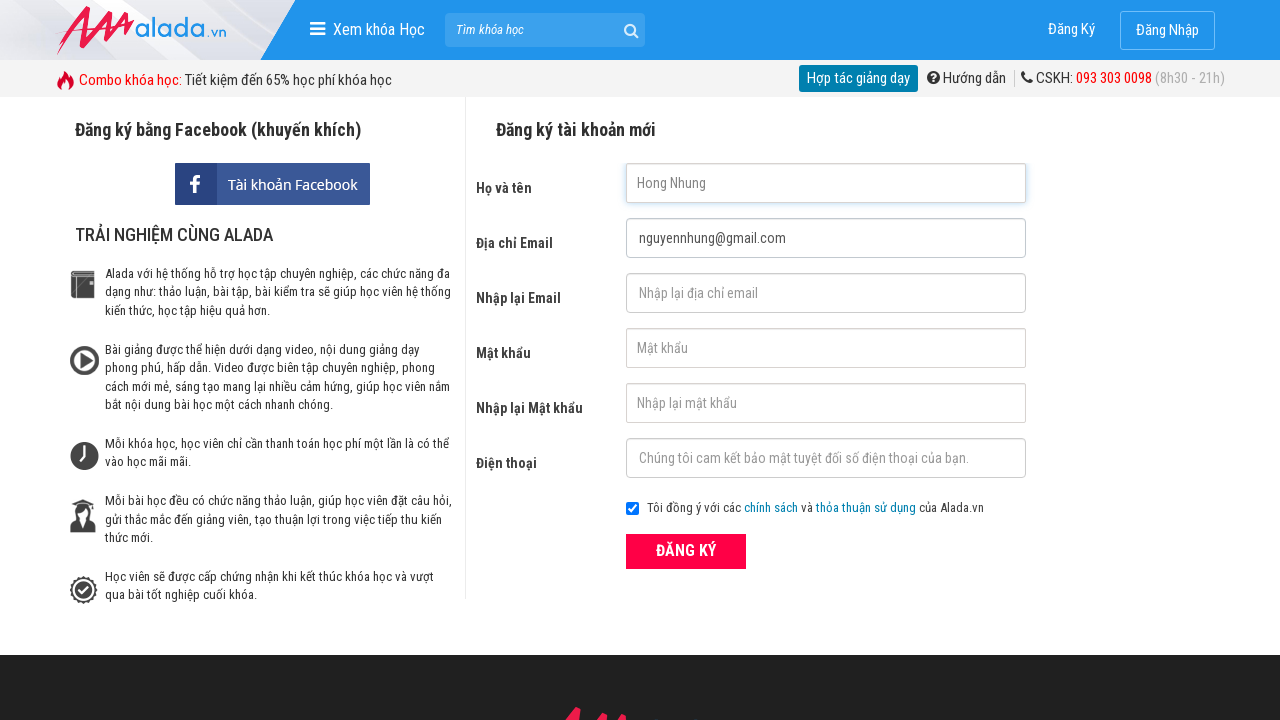

Filled confirm email field with mismatched email 'nguyennhung6@gmail.com' on #txtCEmail
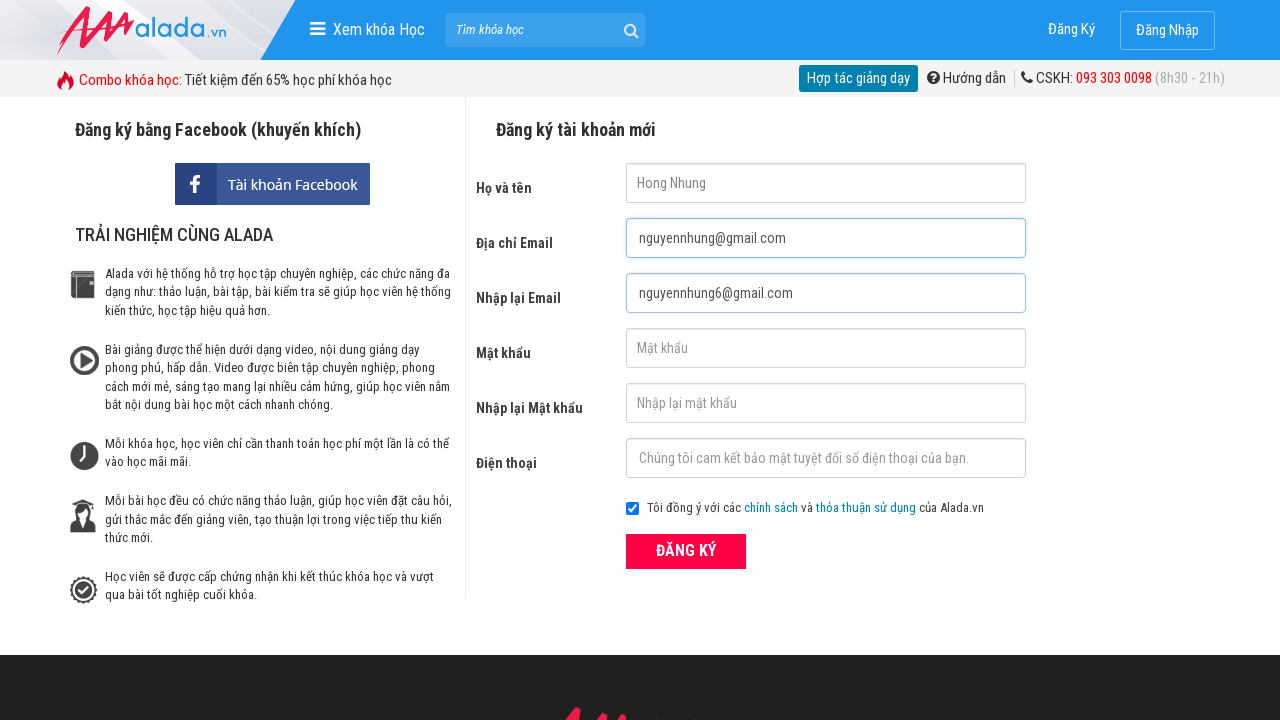

Filled password field with 'Hoa12345' on #txtPassword
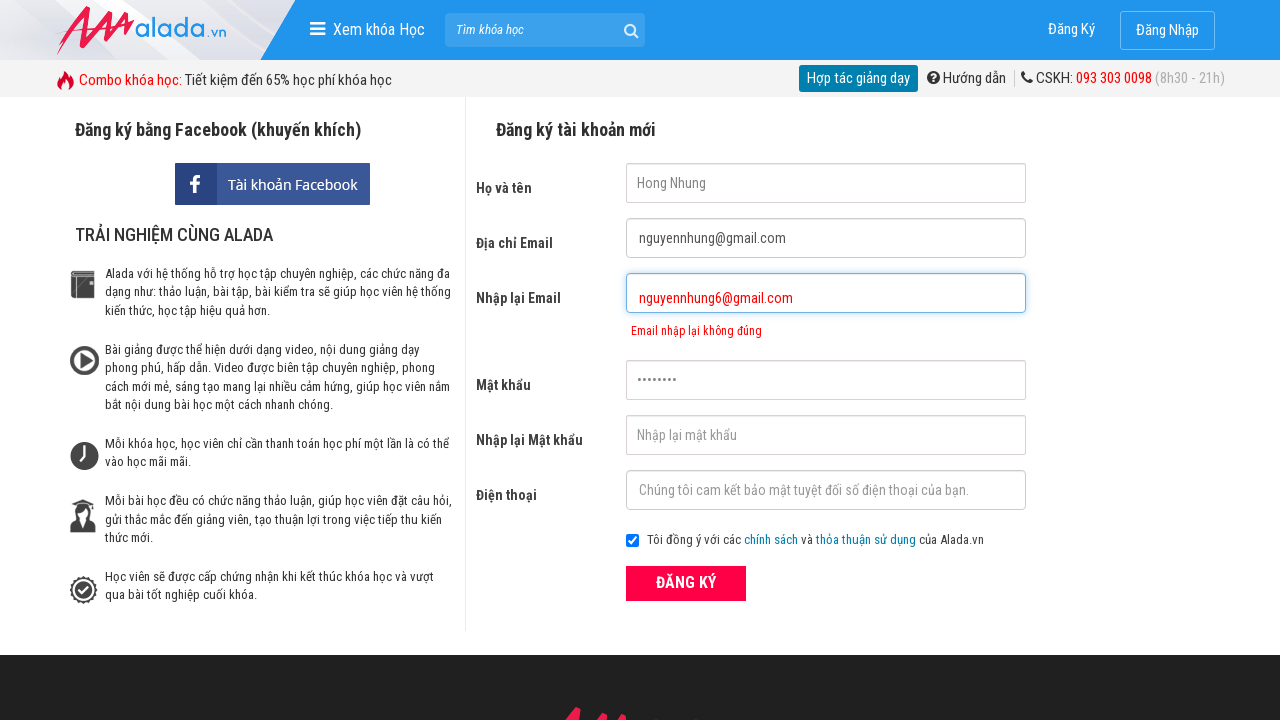

Filled confirm password field with 'Hoa12345' on #txtCPassword
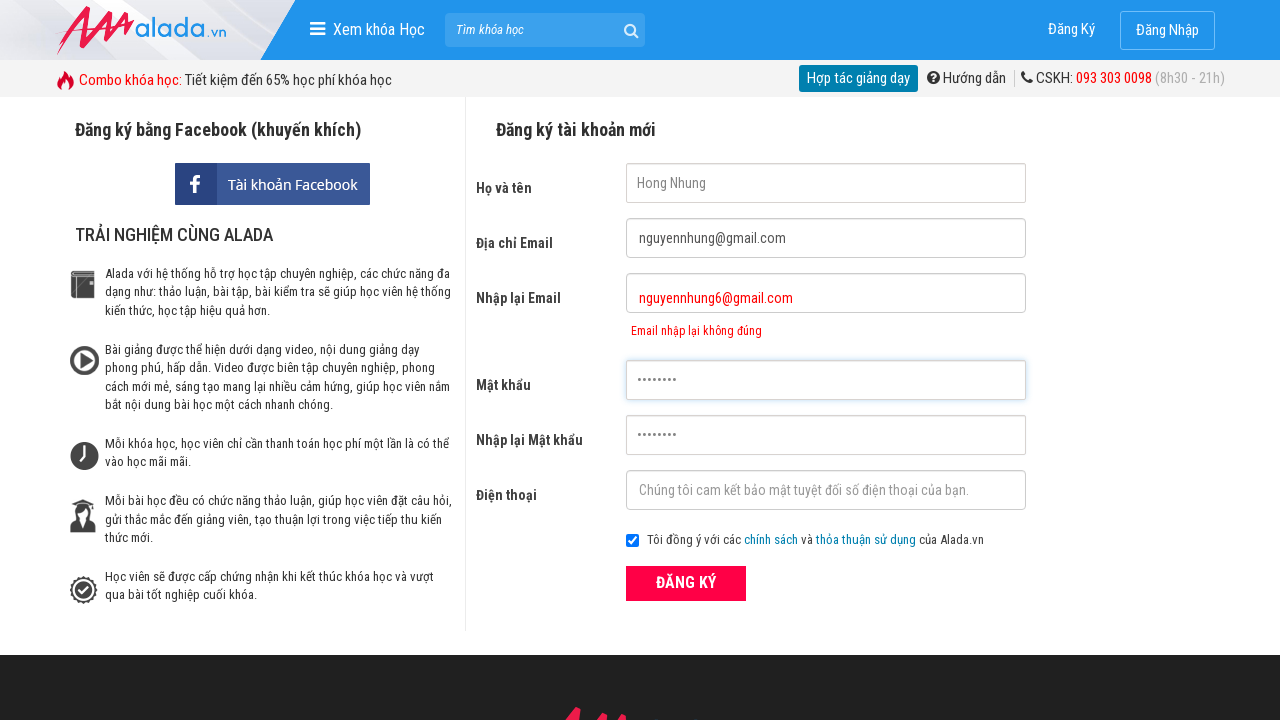

Filled phone field with '0123456789' on #txtPhone
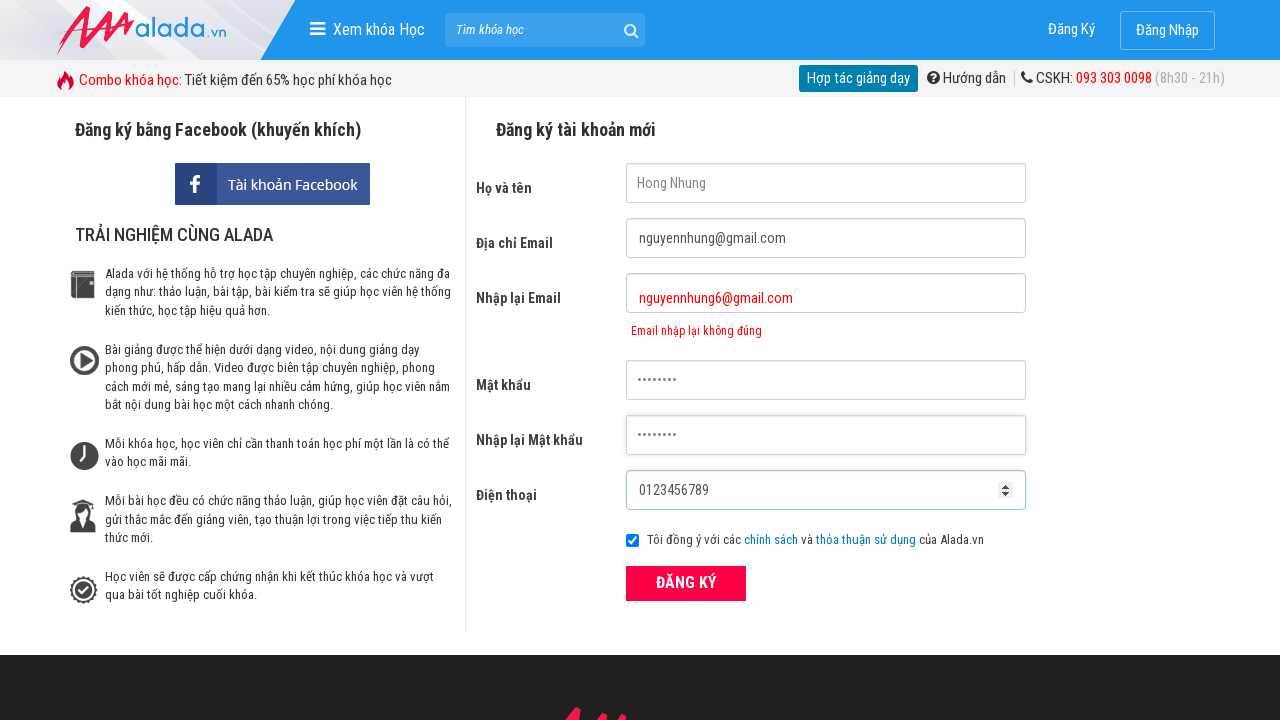

Clicked submit button to register at (686, 583) on button[type='submit']
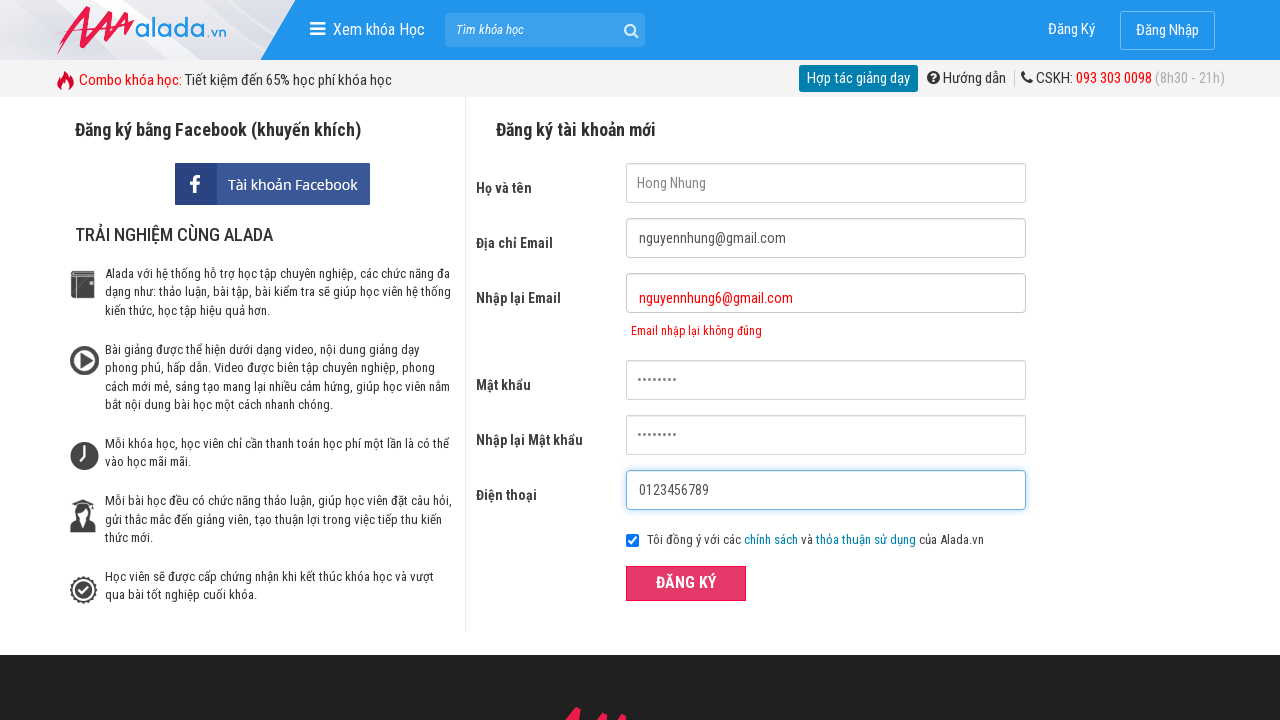

Confirm email error message appeared, validating mismatched emails are rejected
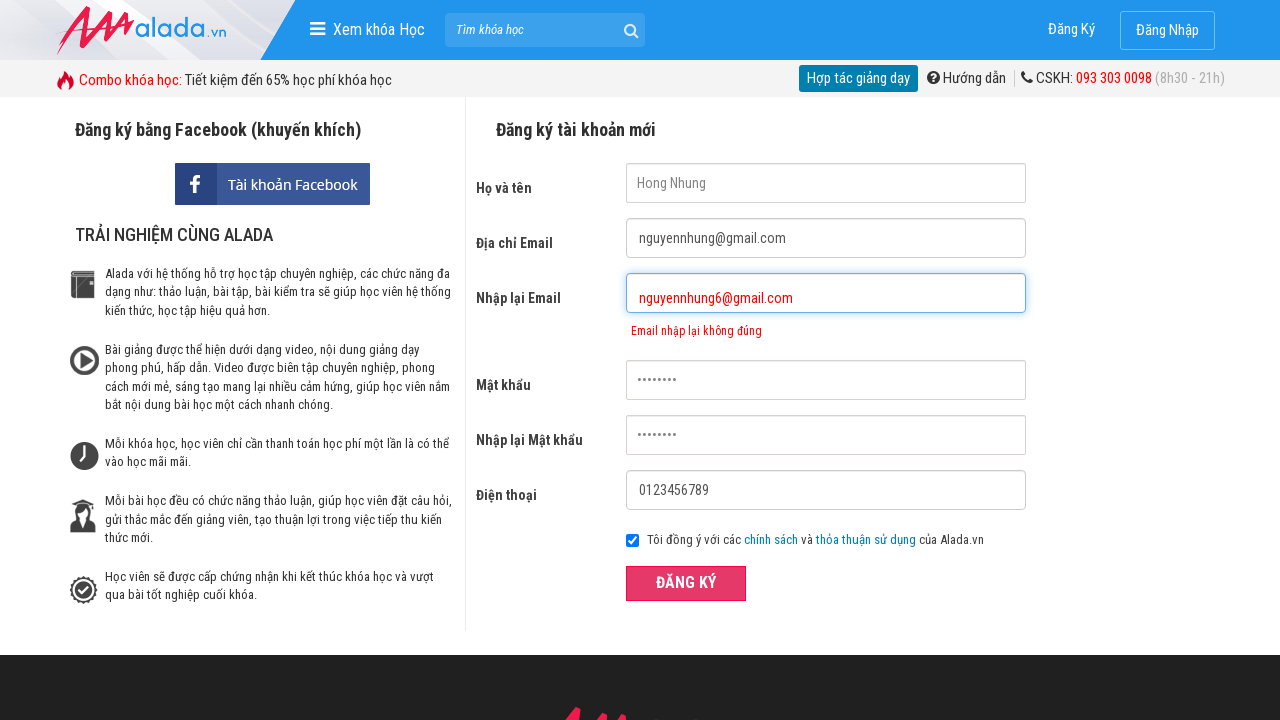

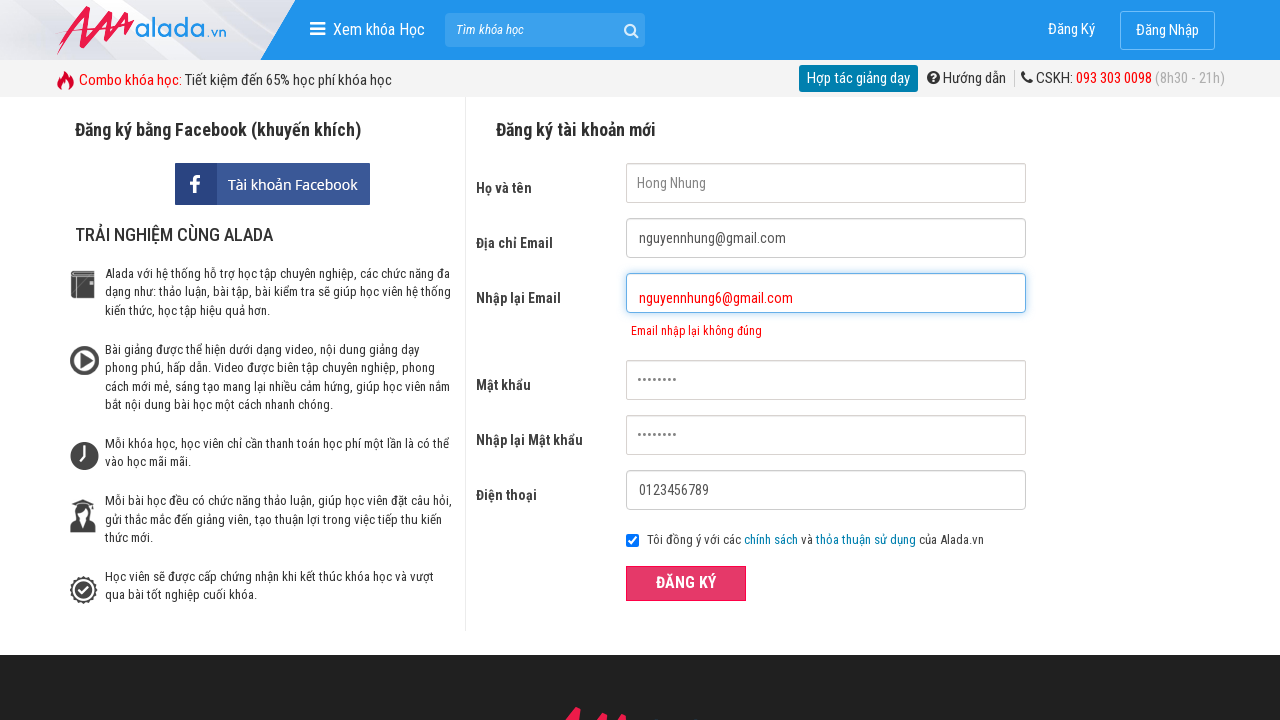